Tests dropdown selection by selecting an option using its index position

Starting URL: https://seleniumbase.io/demo_page

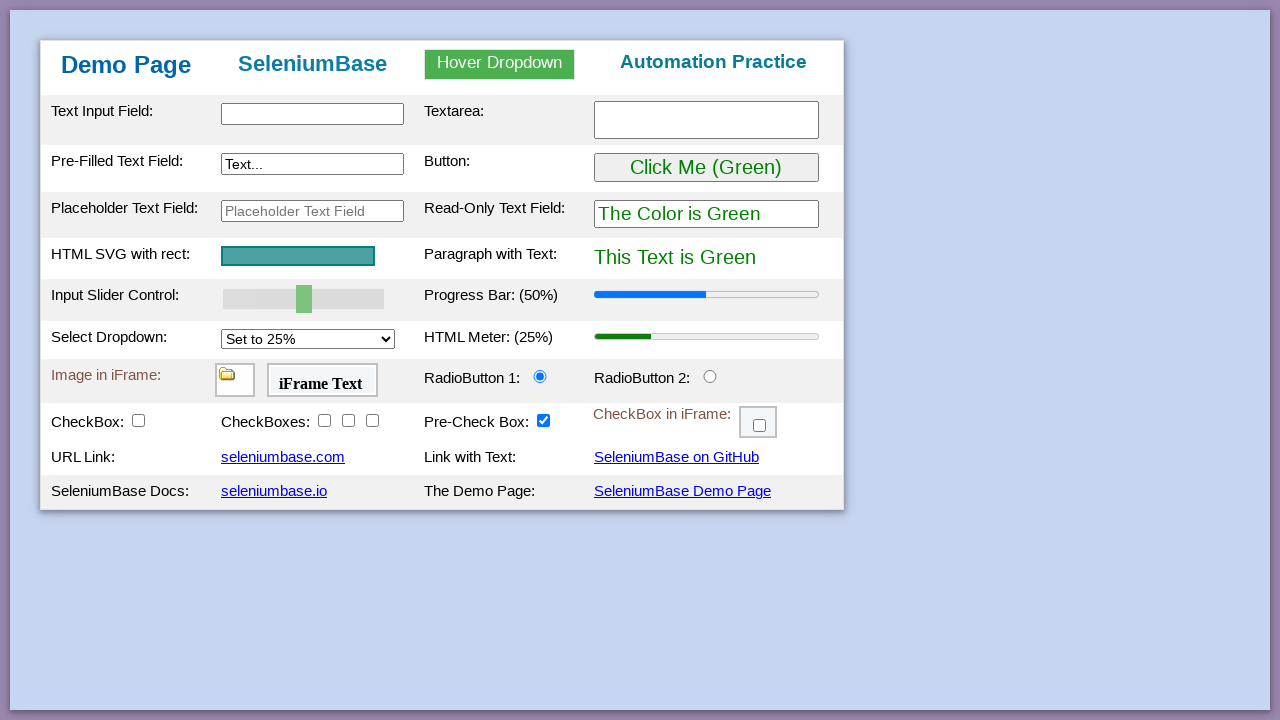

Selected dropdown option at index 3 on #mySelect
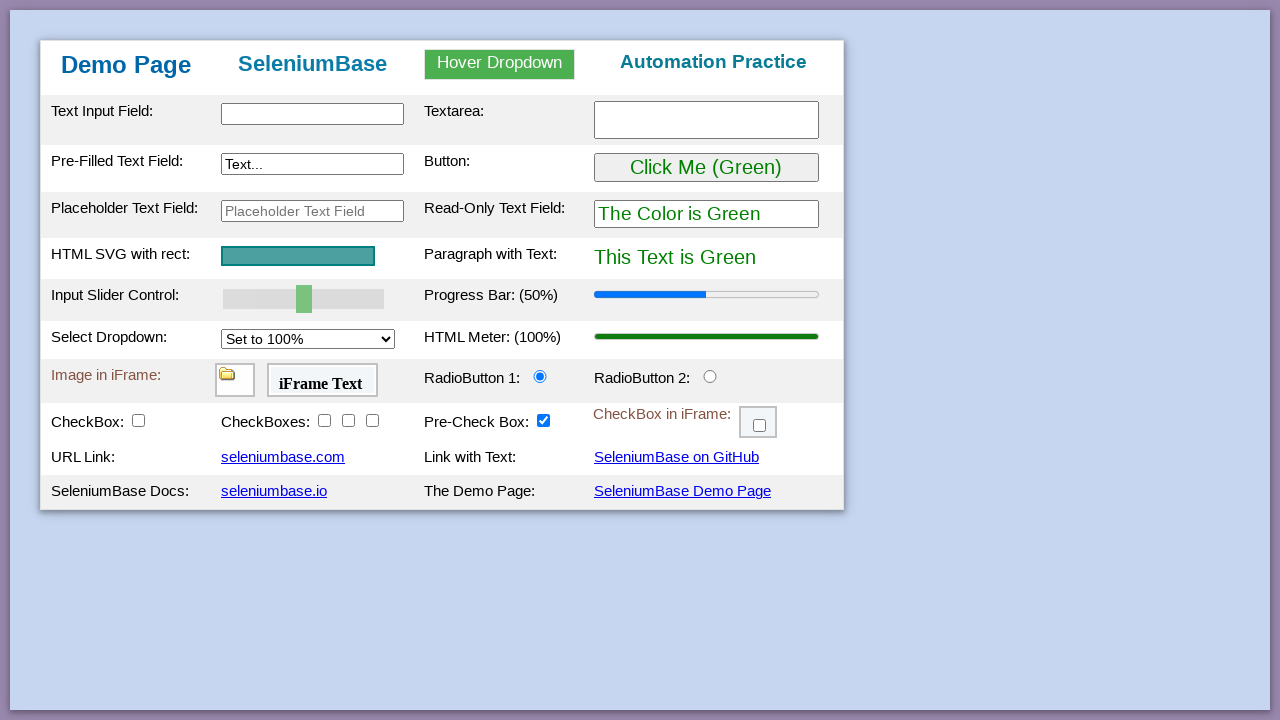

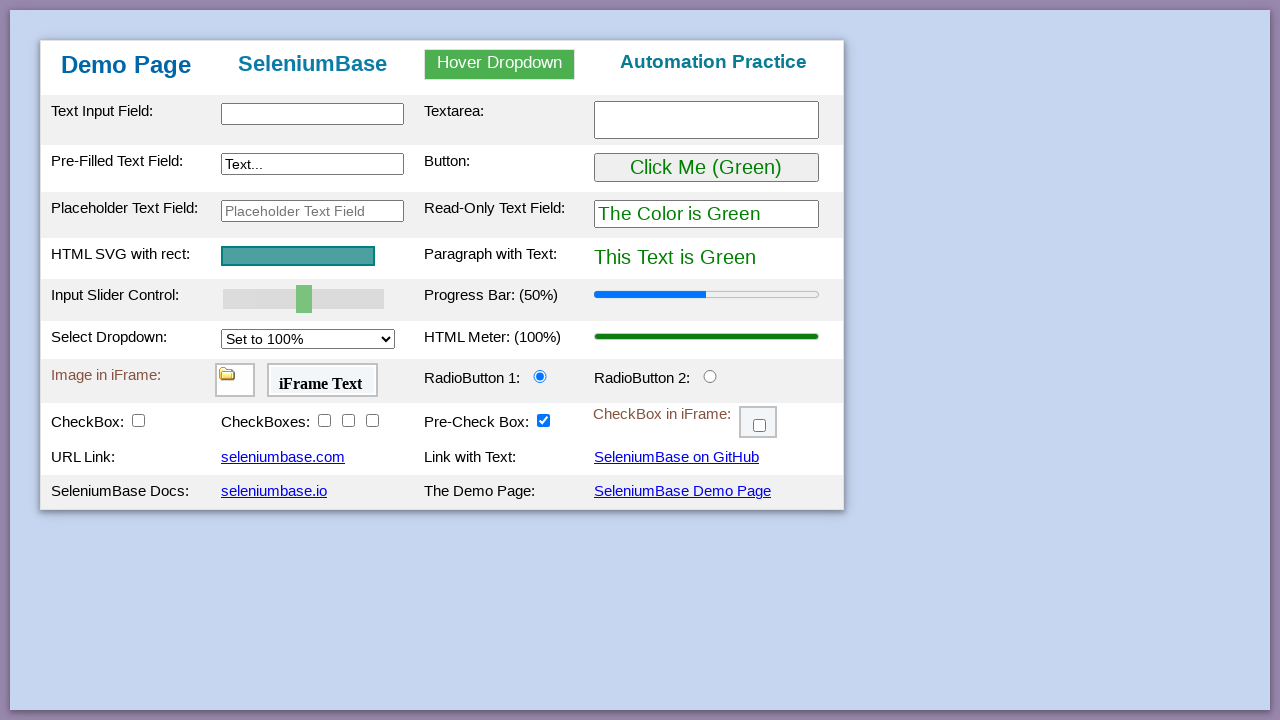